Tests registration functionality by filling username and email fields, then clicking the signup button

Starting URL: https://thetestingworld.com/testings/

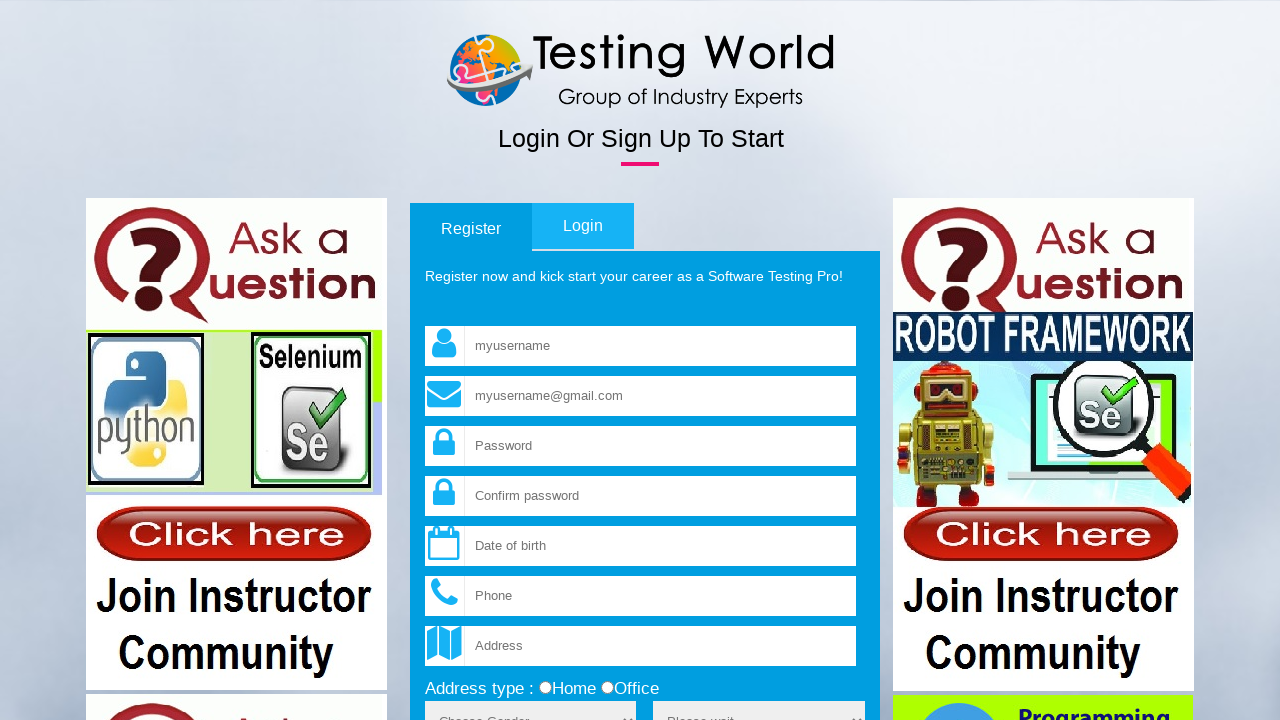

Filled username field with 'testuser456' on input[name='fld_username']
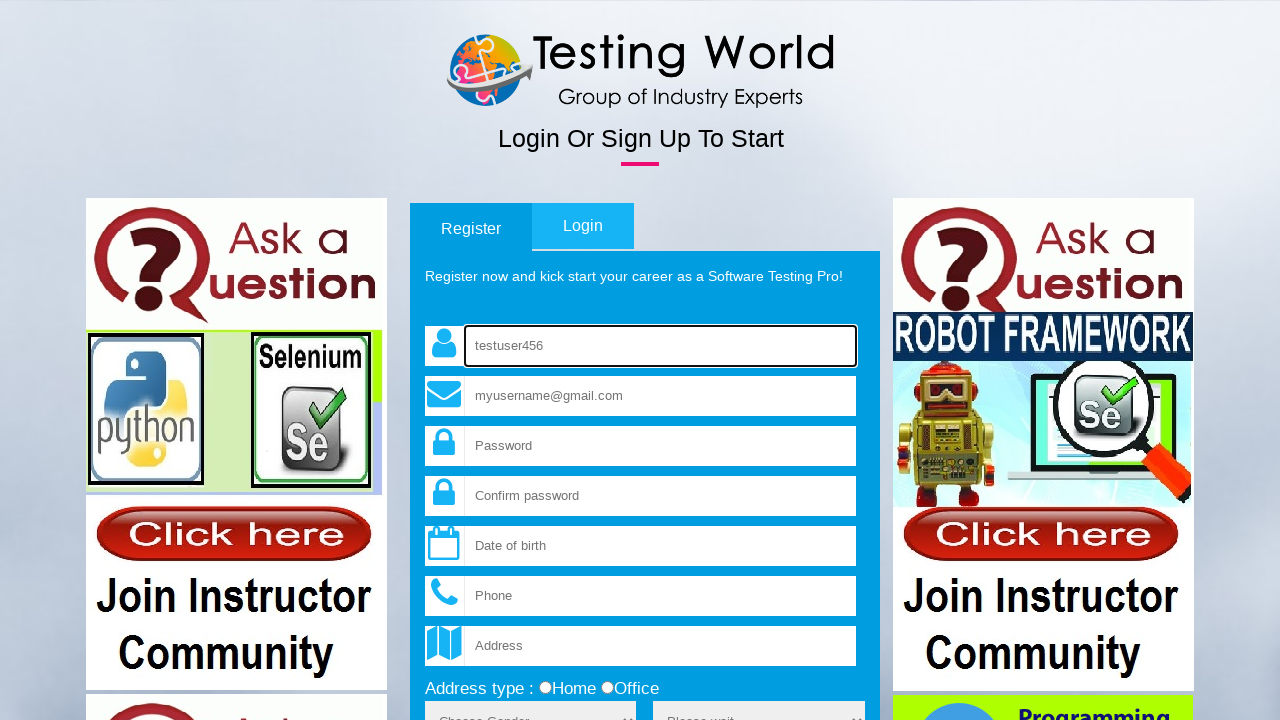

Filled email field with 'testuser456@example.com' on input[name='fld_email']
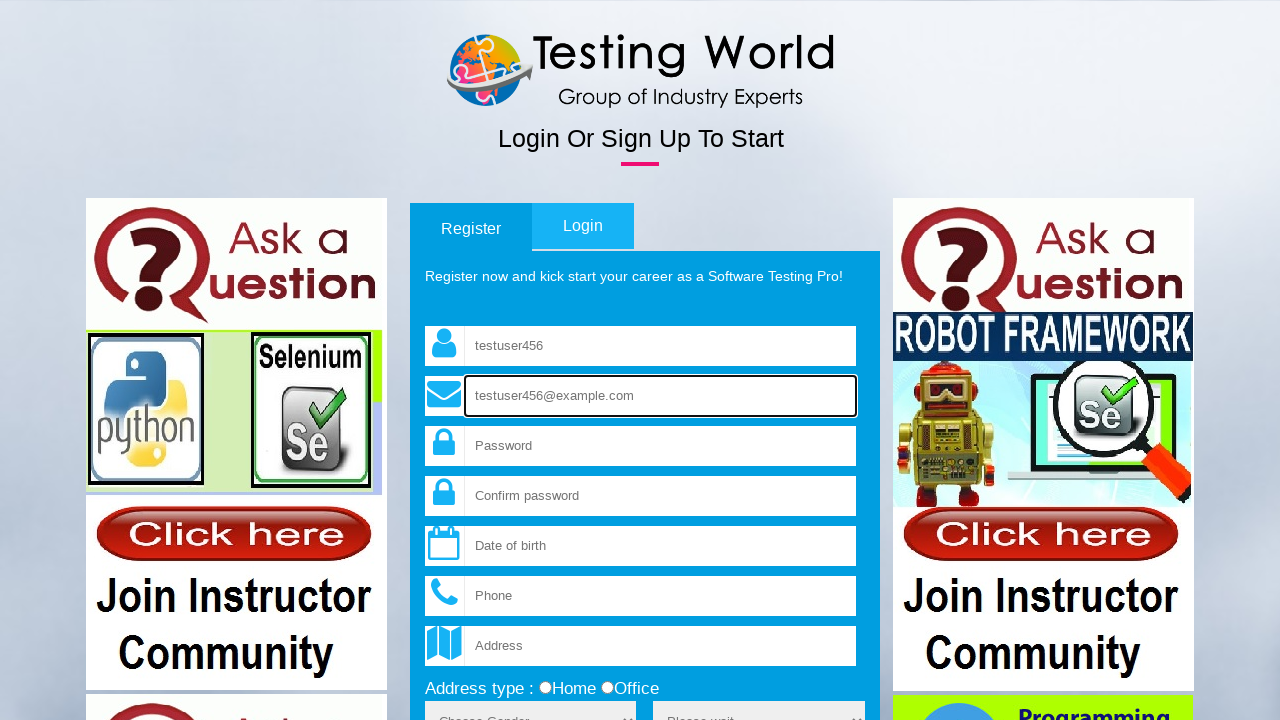

Clicked Sign up button to submit registration at (831, 361) on input[value='Sign up']
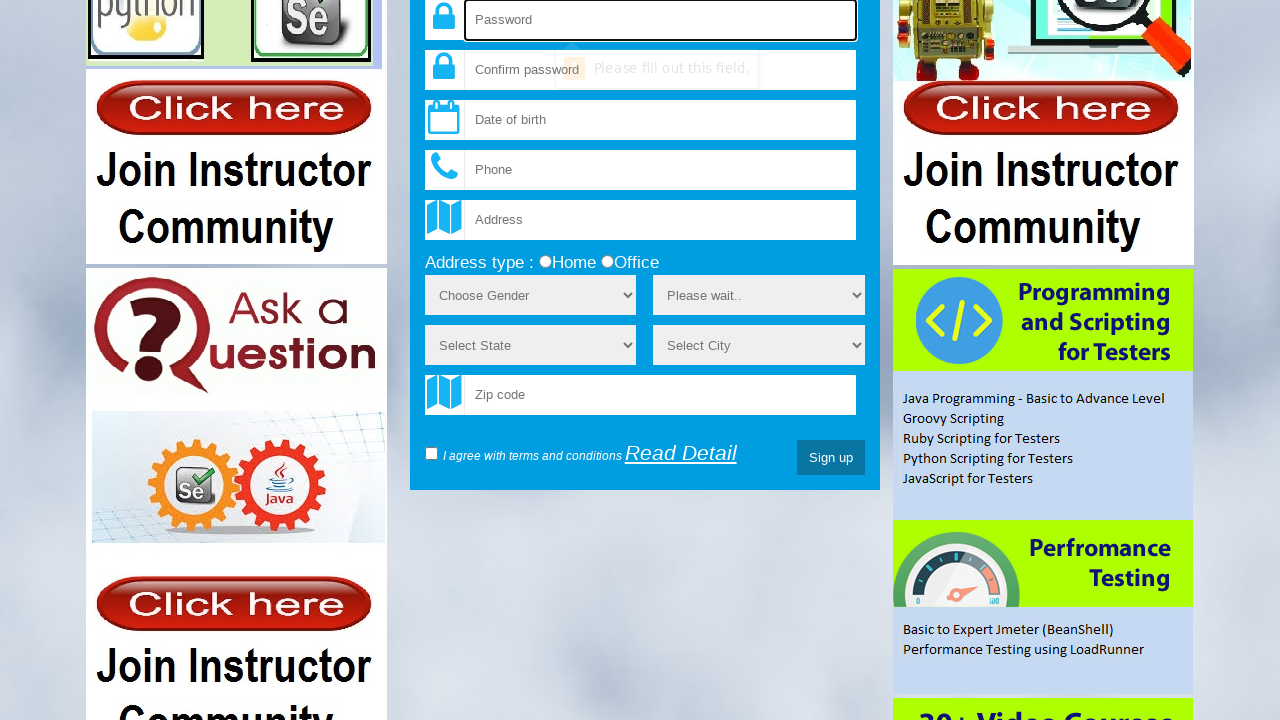

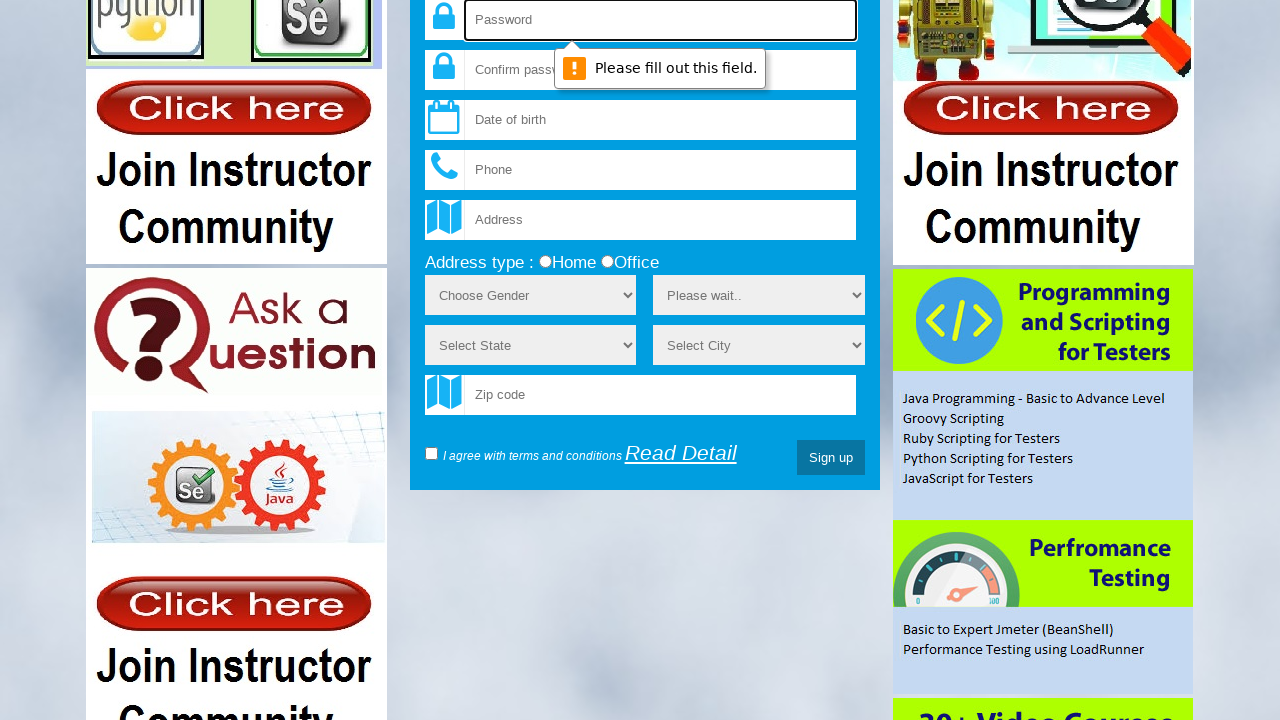